Tests autosuggestive dropdown functionality by typing a partial country name and selecting "India" from the suggestions list

Starting URL: https://rahulshettyacademy.com/dropdownsPractise/

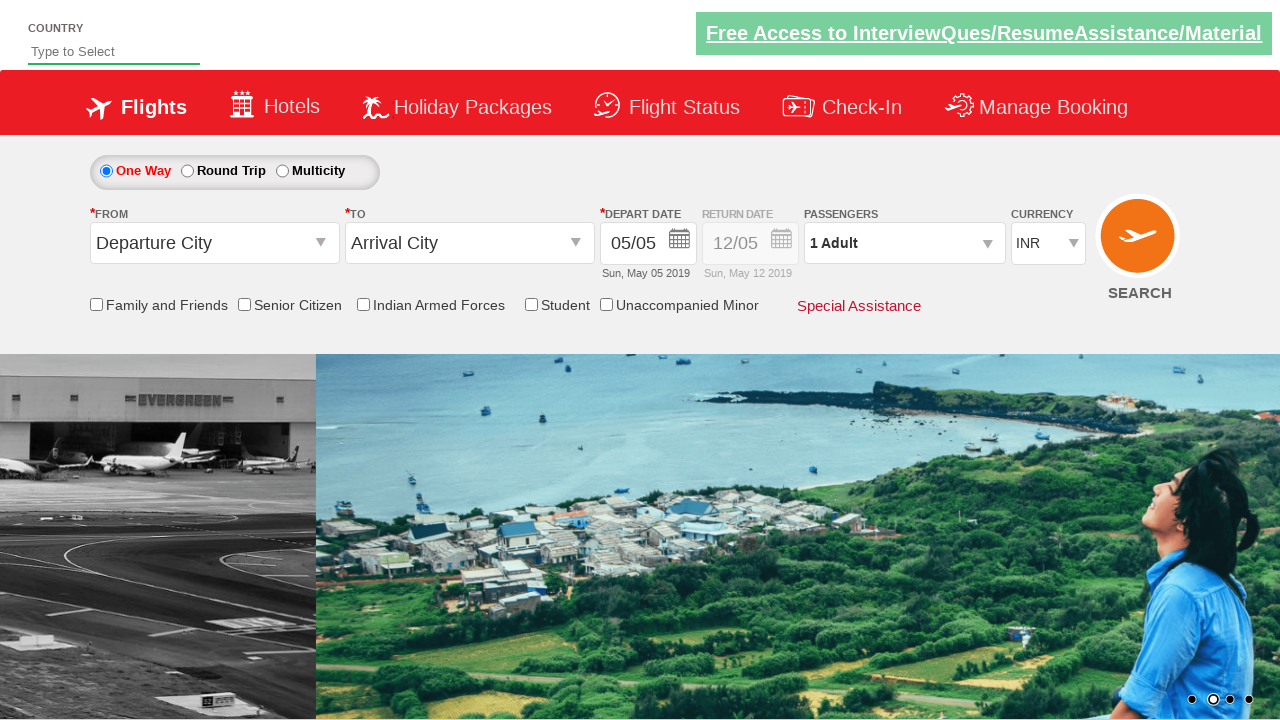

Typed 'ind' in autosuggest field to trigger dropdown on #autosuggest
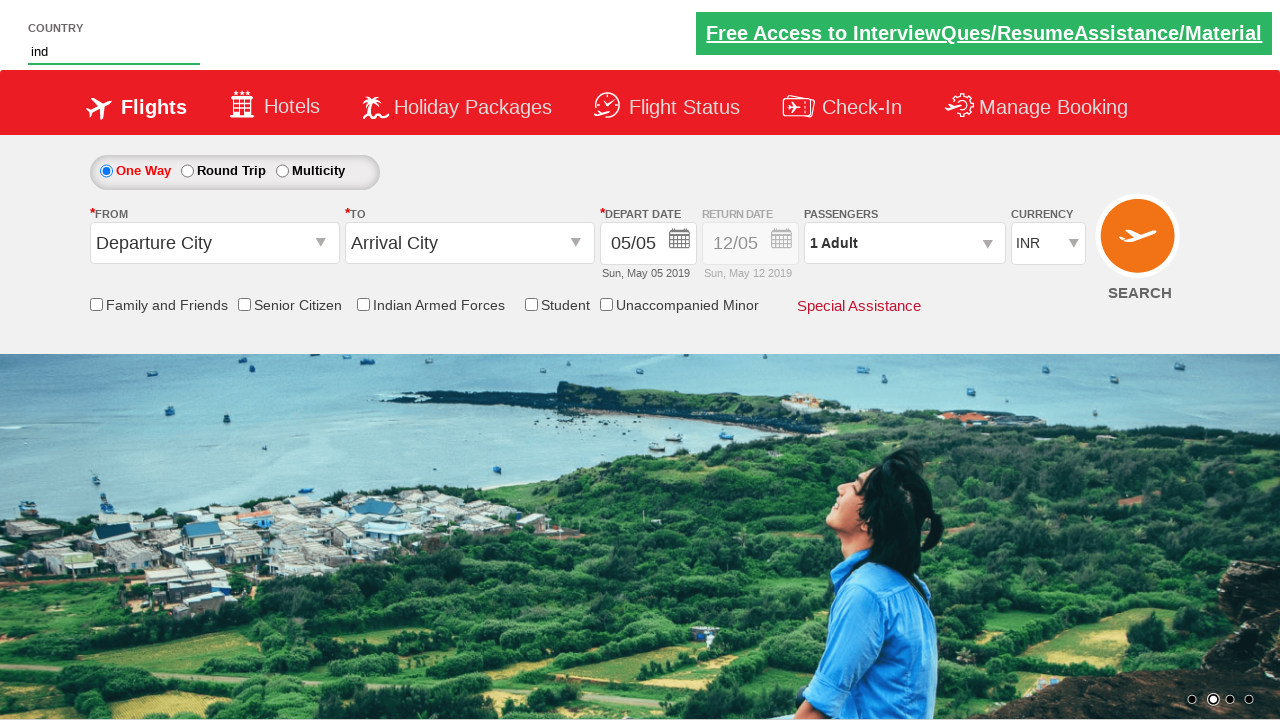

Autosuggestive dropdown suggestions appeared
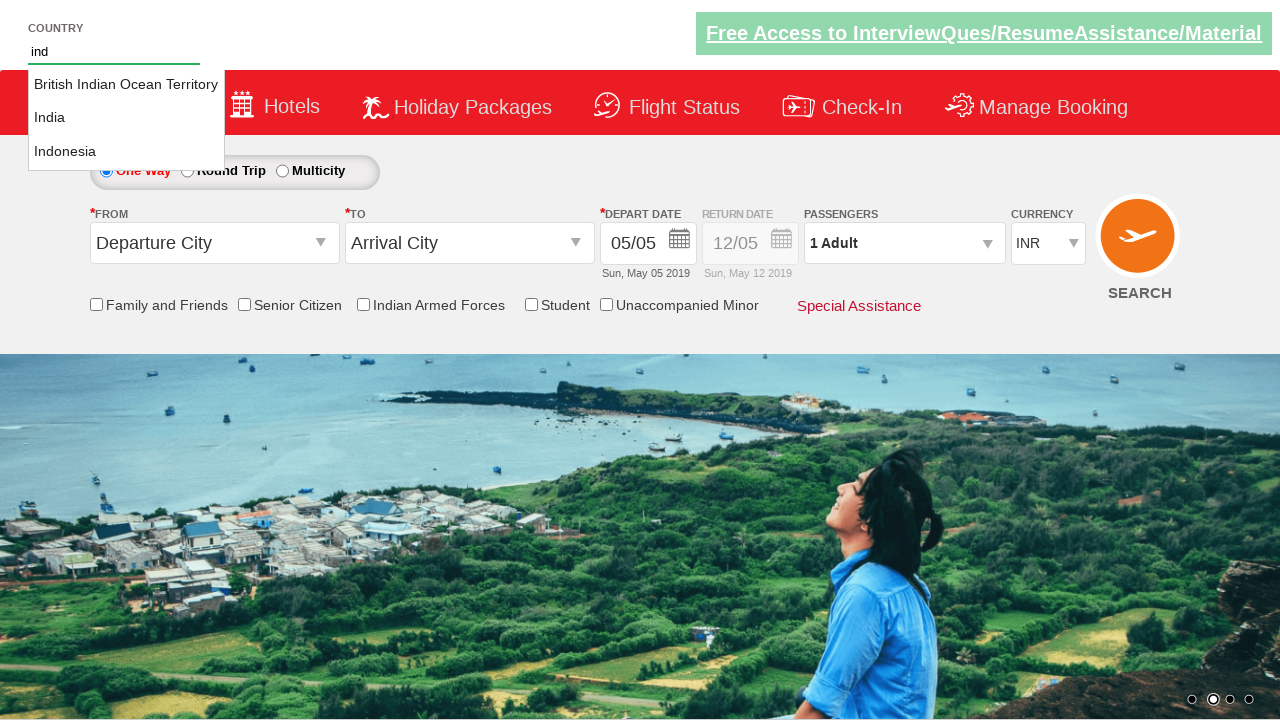

Selected 'India' from autosuggestive dropdown at (126, 118) on li.ui-menu-item a >> nth=1
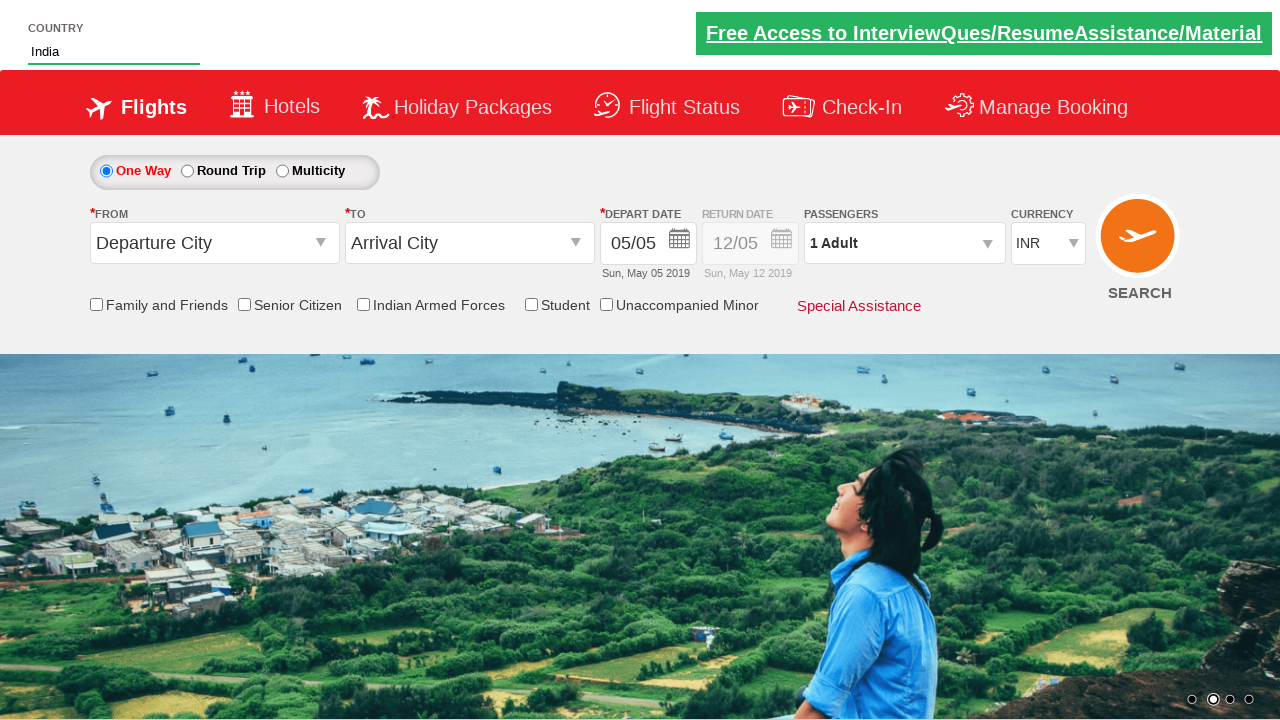

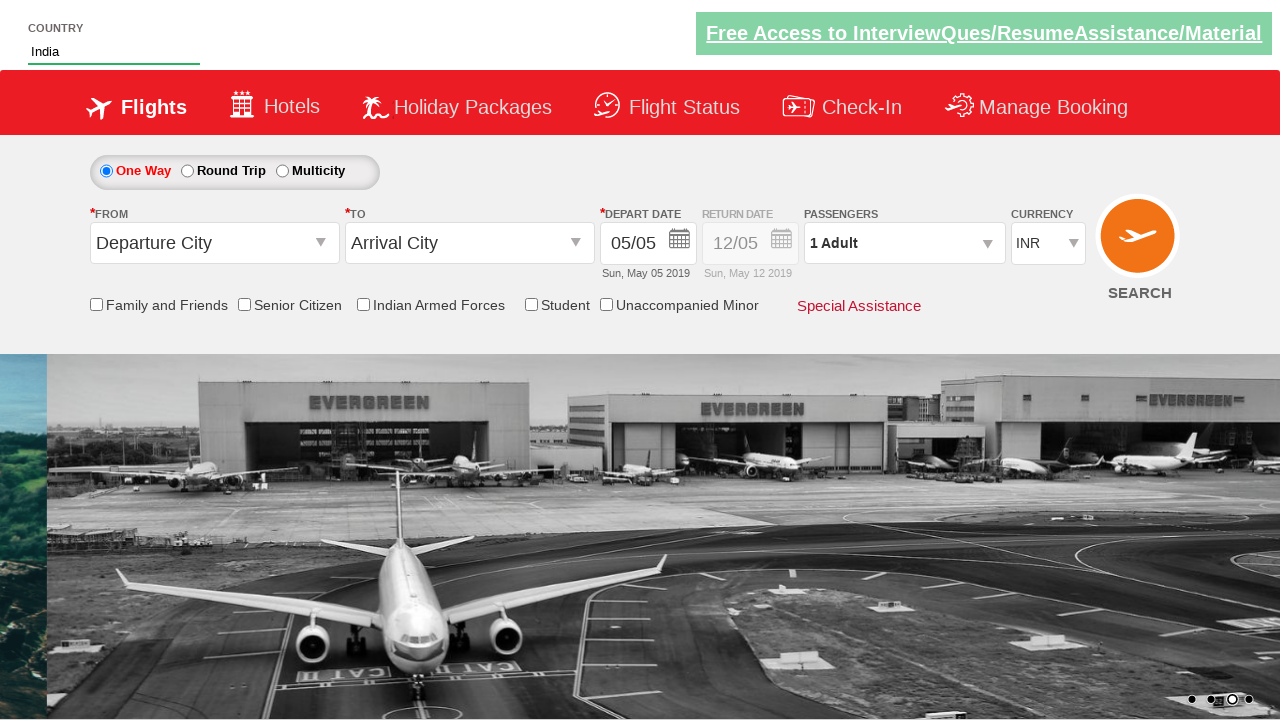